Tests JavaScript alert handling by triggering three types of alerts (simple, confirmation, and prompt) and interacting with them using accept and dismiss actions.

Starting URL: https://www.automationtestinginsider.com/2019/08/textarea-textarea-element-defines-multi.html

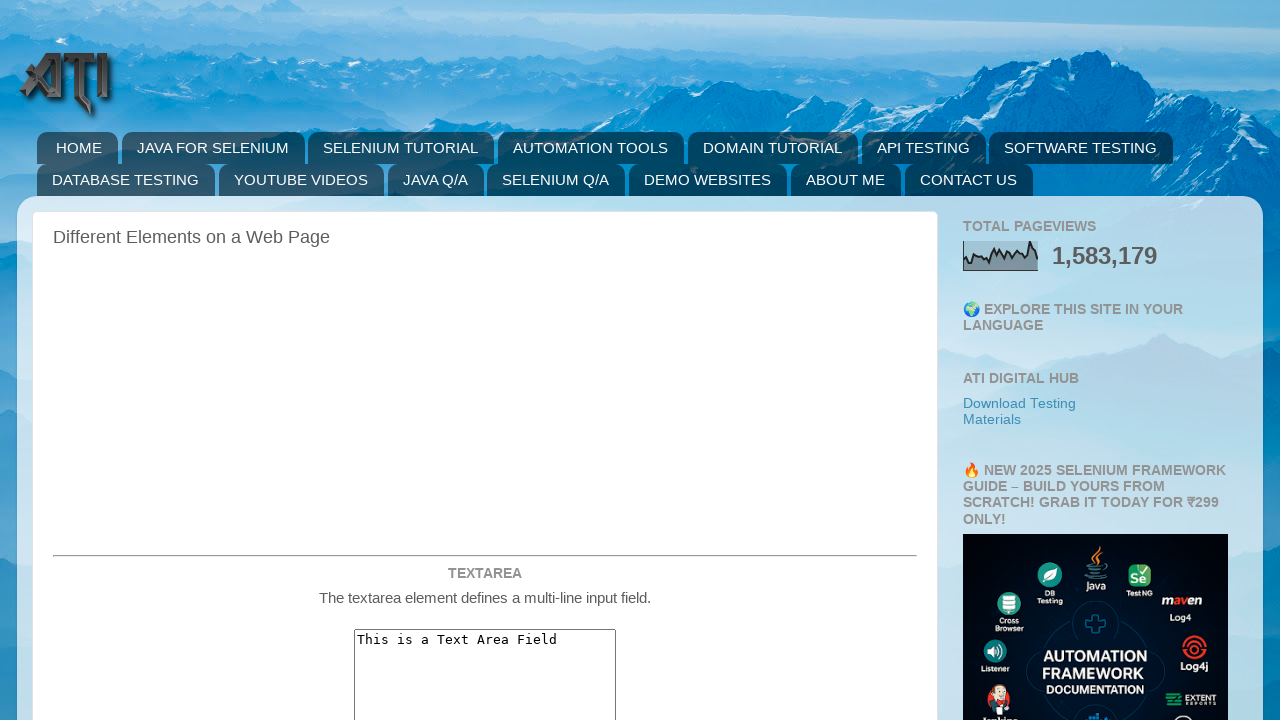

Clicked simple alert button at (485, 360) on #simpleAlert
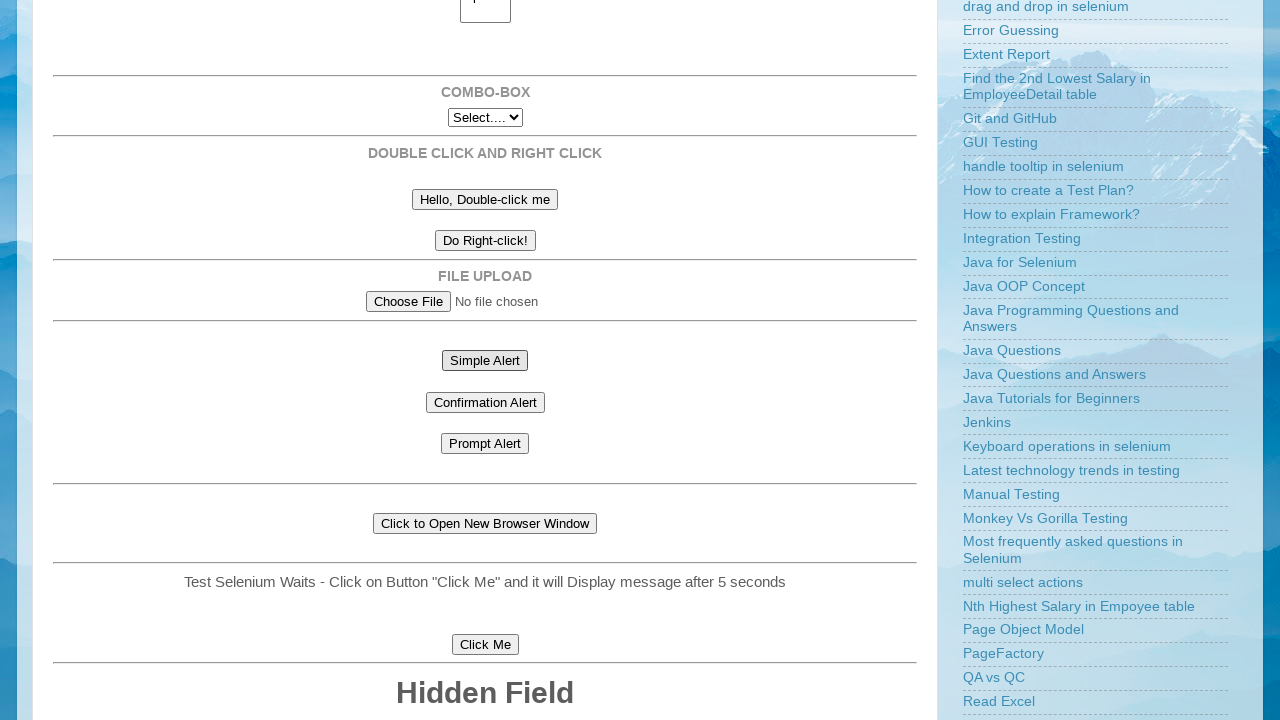

Set up dialog handler to accept alerts
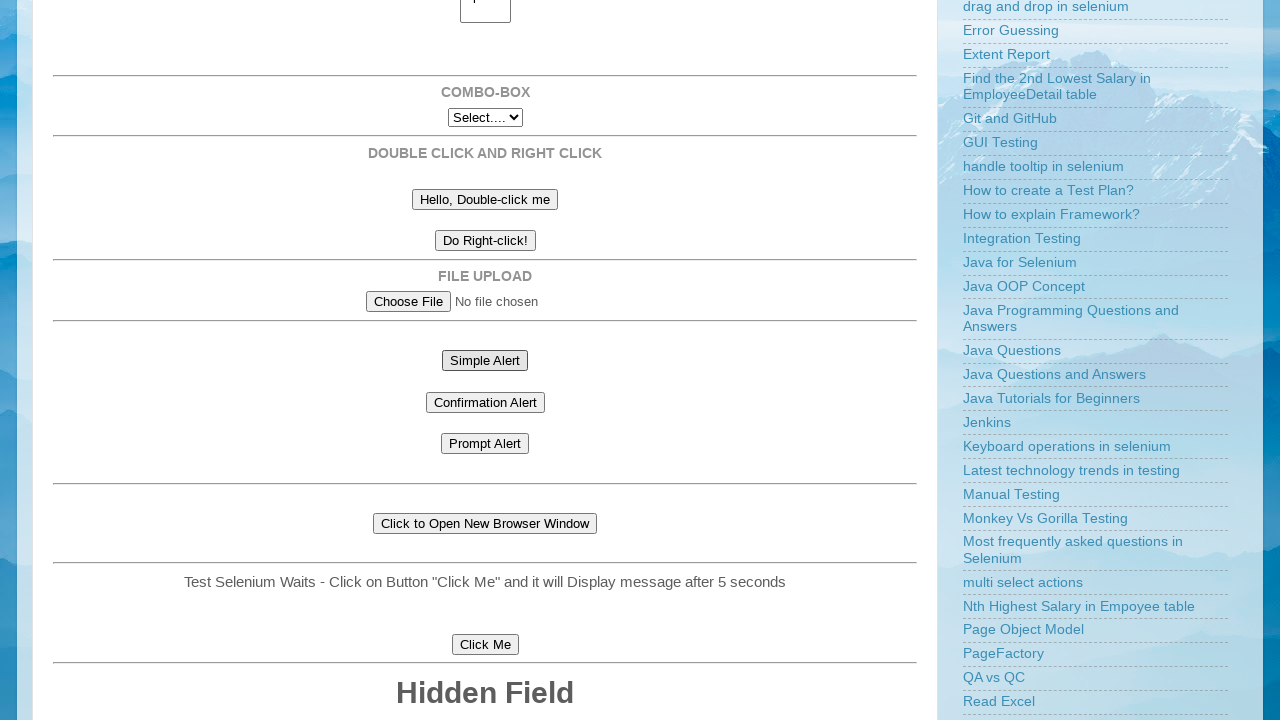

Re-clicked simple alert button to trigger with handler at (485, 360) on #simpleAlert
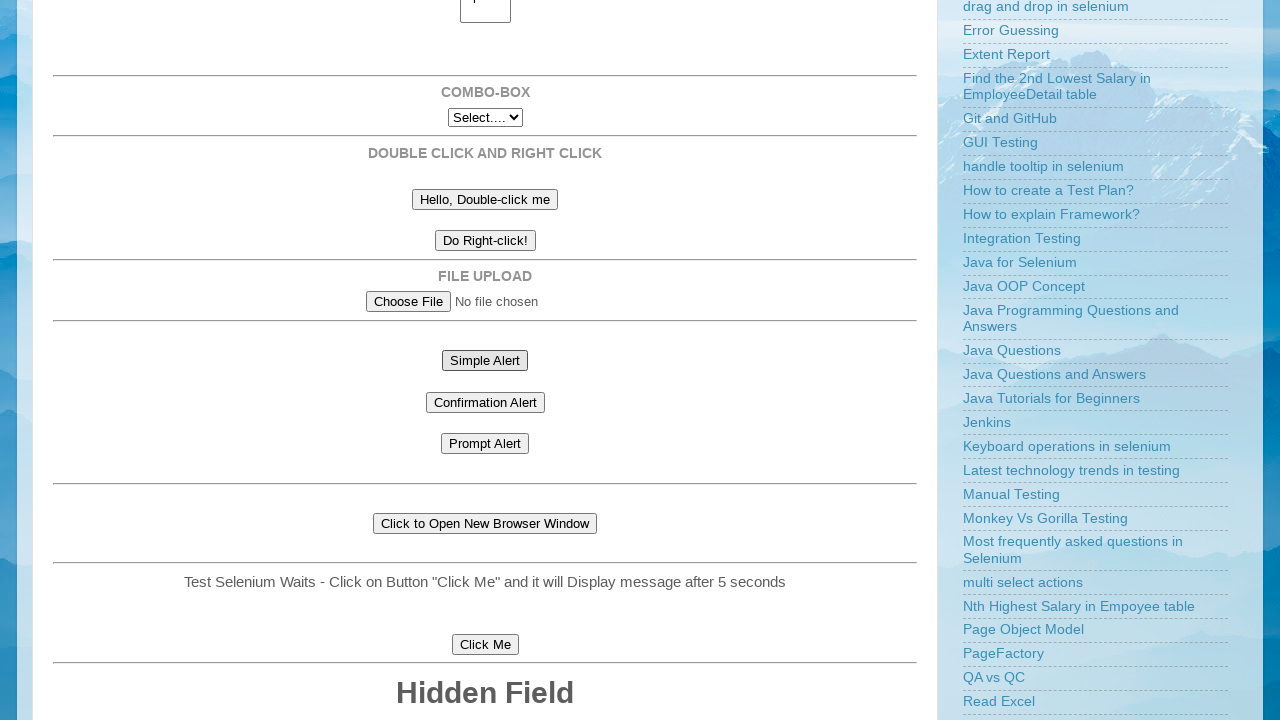

Set up dialog handler to dismiss confirmation alert
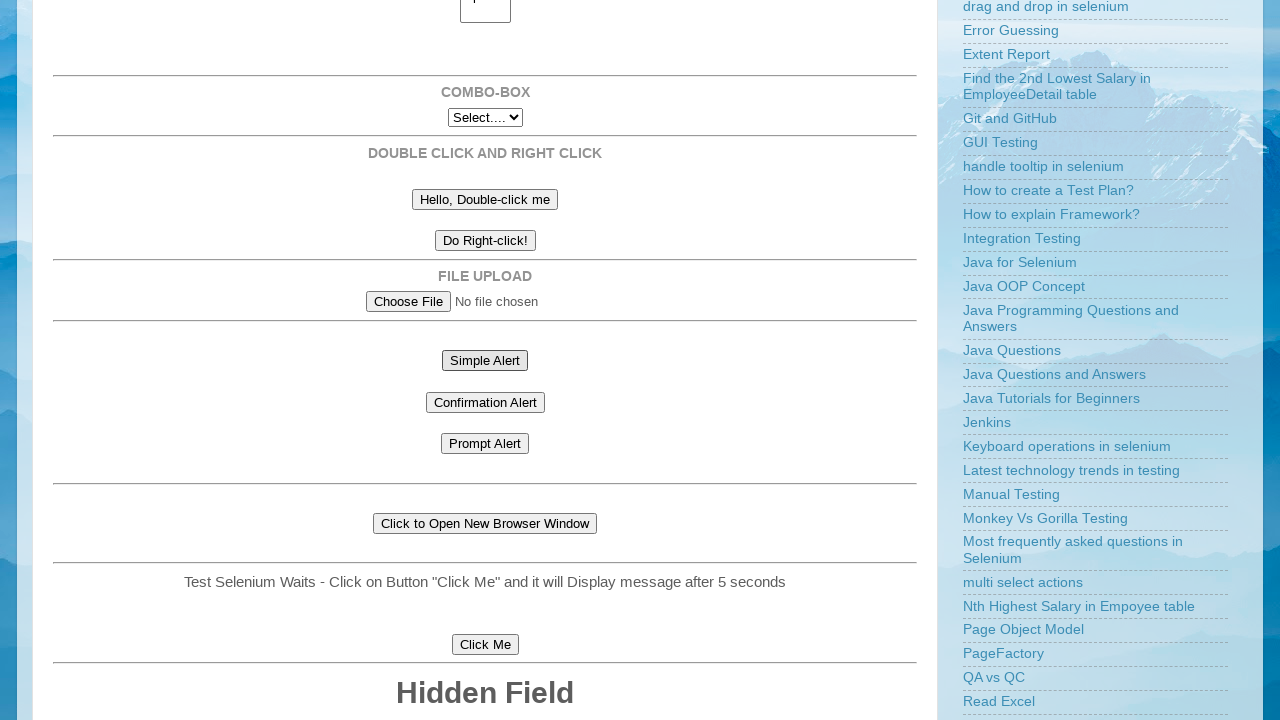

Clicked confirmation alert button and dismissed it at (485, 402) on #confirmationAlert
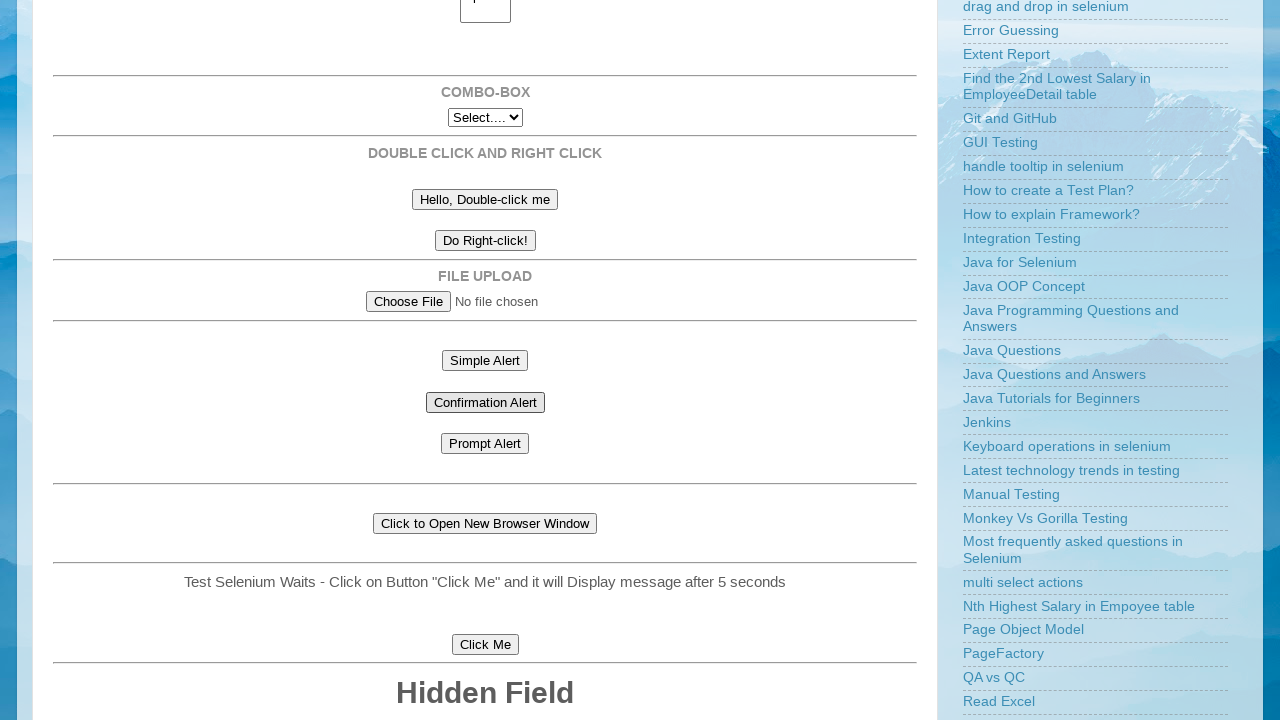

Set up dialog handler to accept prompt alert
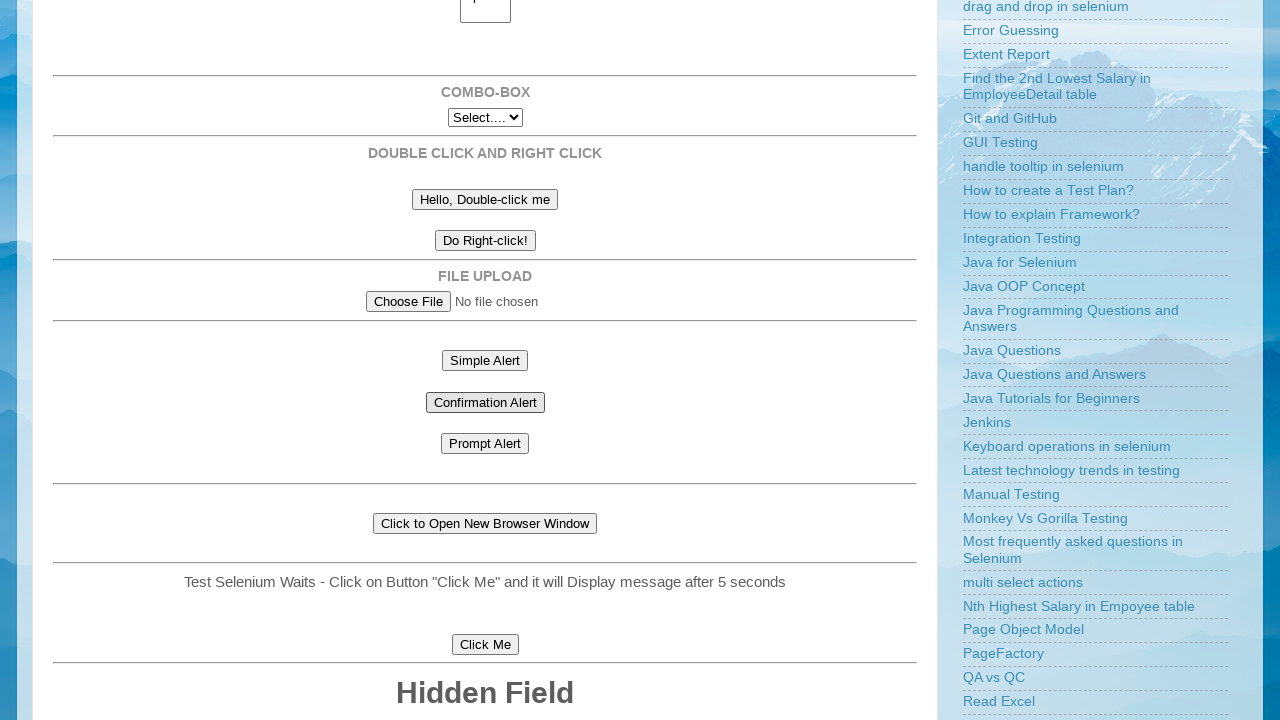

Clicked prompt alert button and accepted it at (485, 444) on #promptAlert
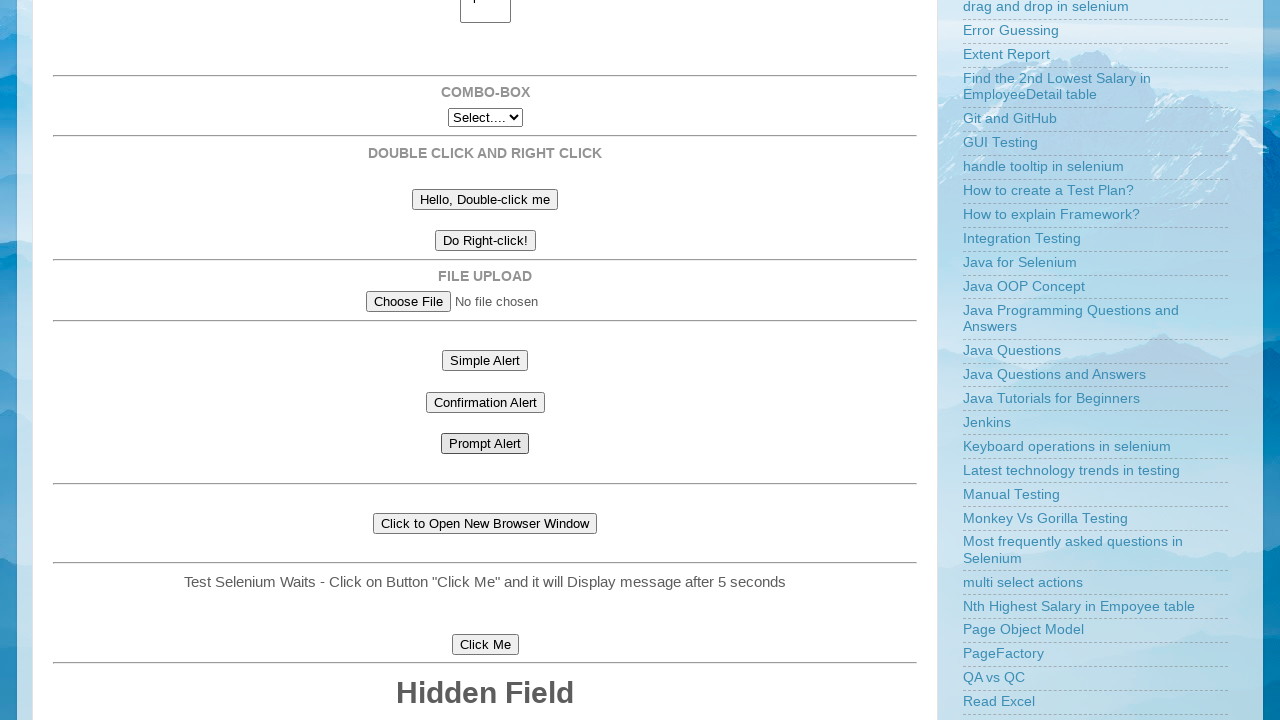

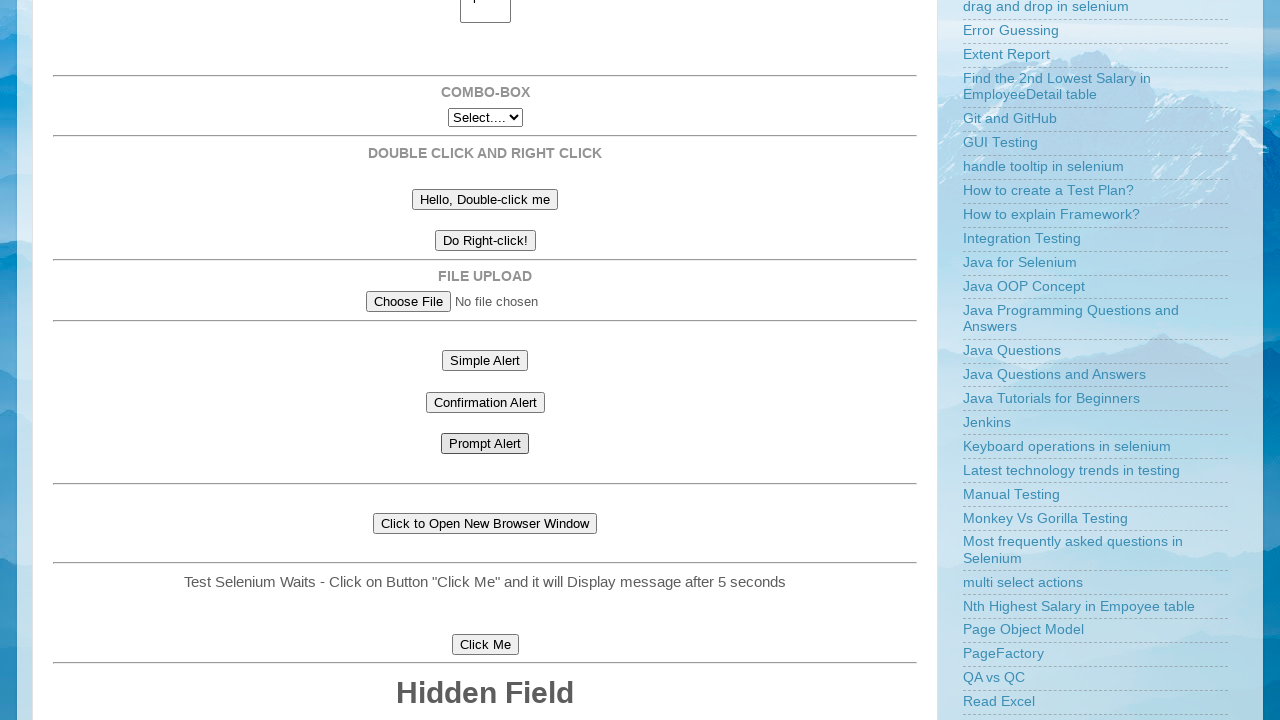